Verifies that the Berets & Helmets page URL matches the expected URL after navigating to it

Starting URL: https://www.glendale.com

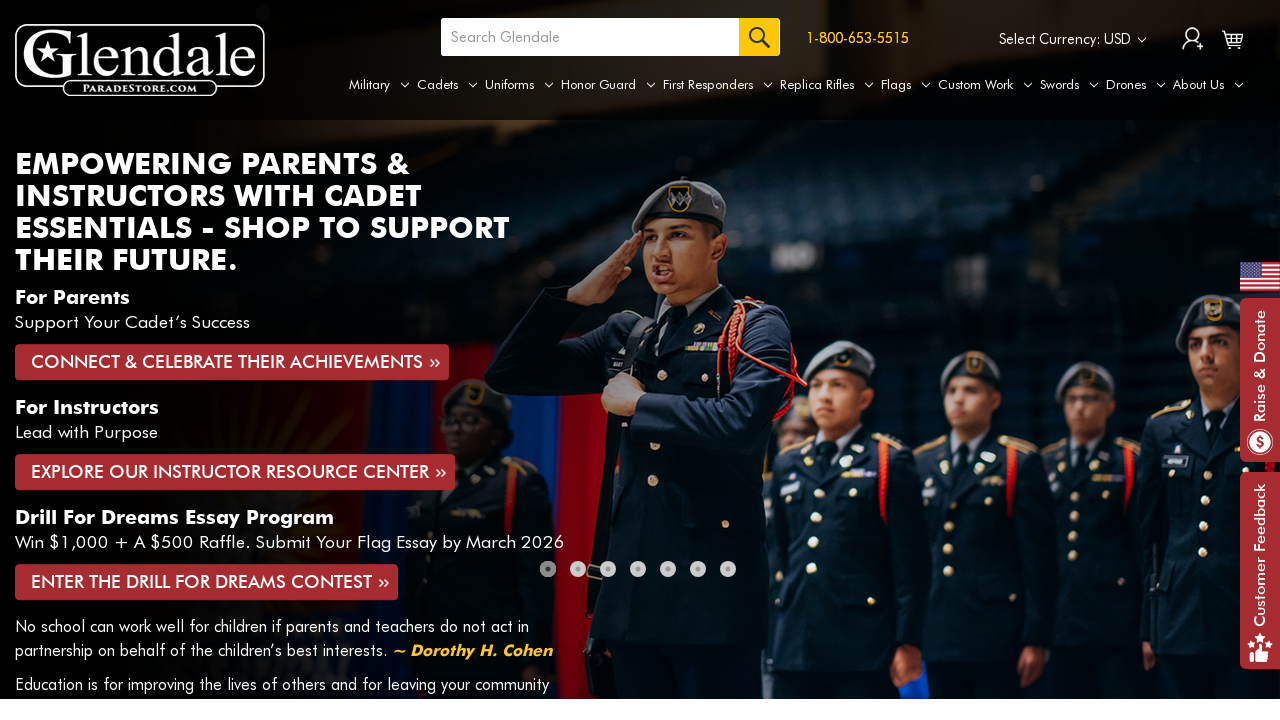

Hovered over Uniforms tab to show submenu at (519, 85) on xpath=//a[@aria-label='Uniforms']
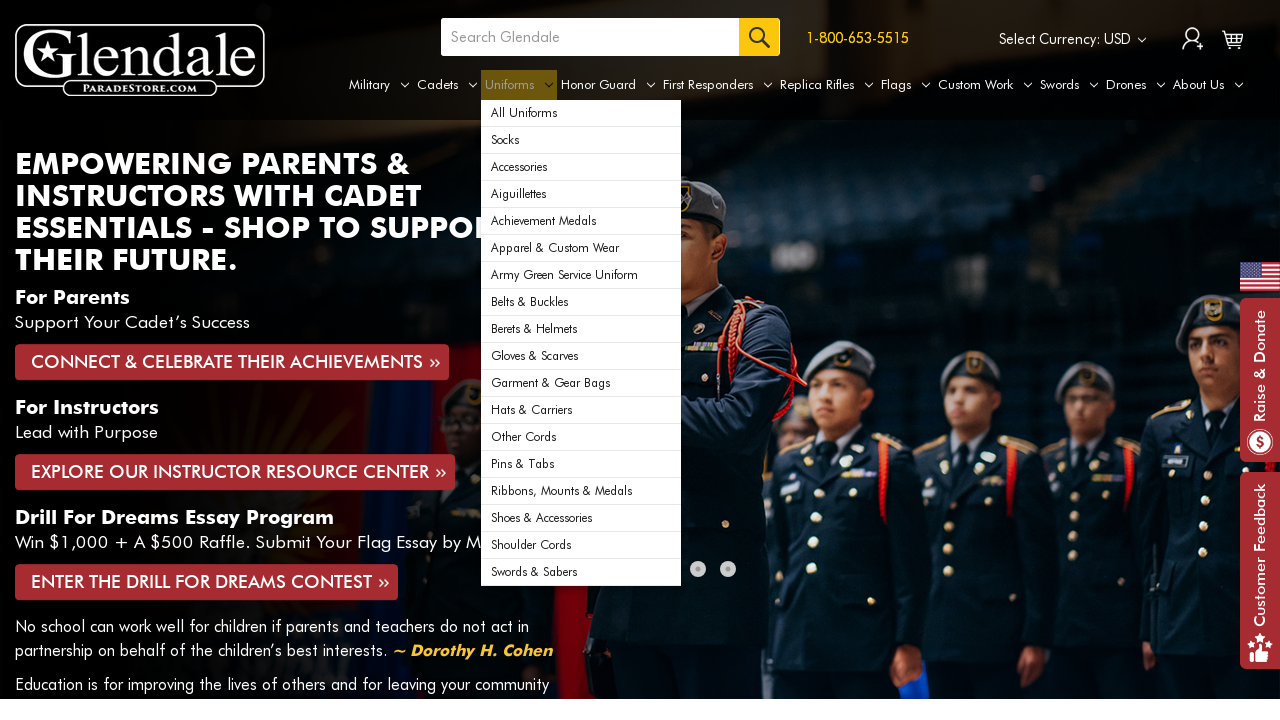

Clicked on Berets & Helmets option from submenu at (581, 329) on (//div[@id='navPages-29']/ul[@class='navPage-subMenu-list']/li/a)[9]
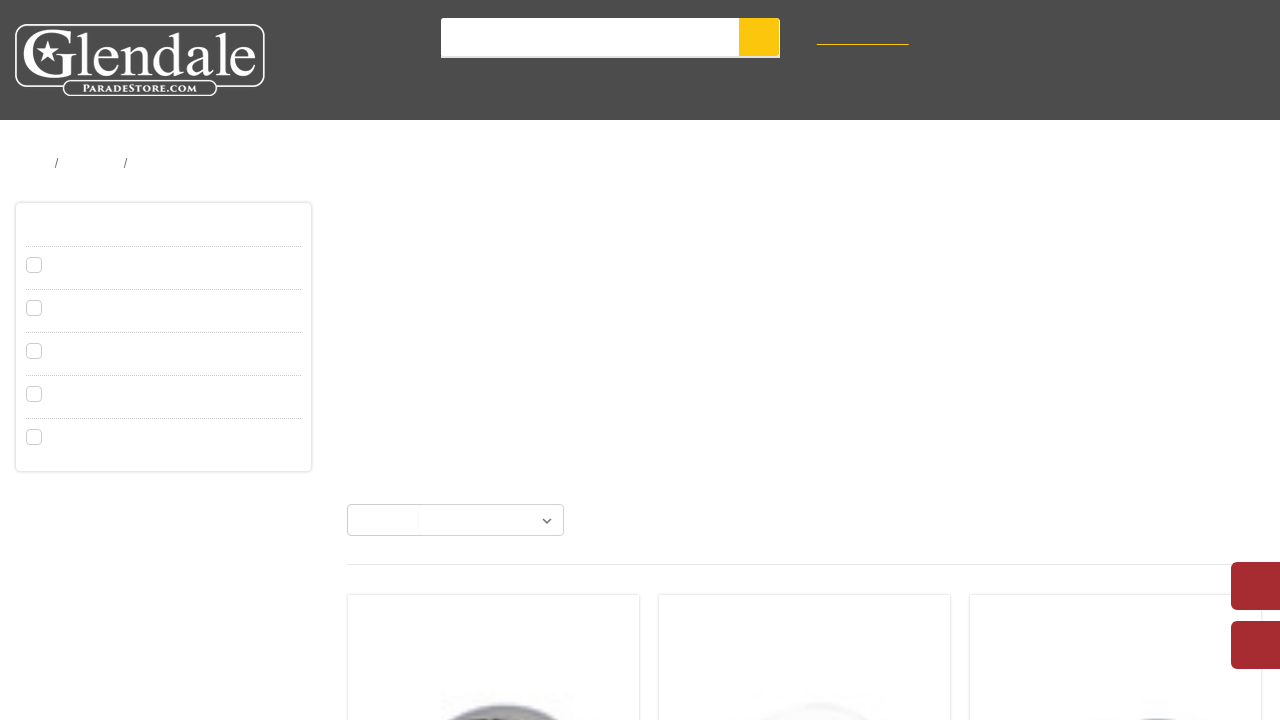

Verified page URL matches expected URL: https://www.glendale.com/uniforms/berets-helmets/
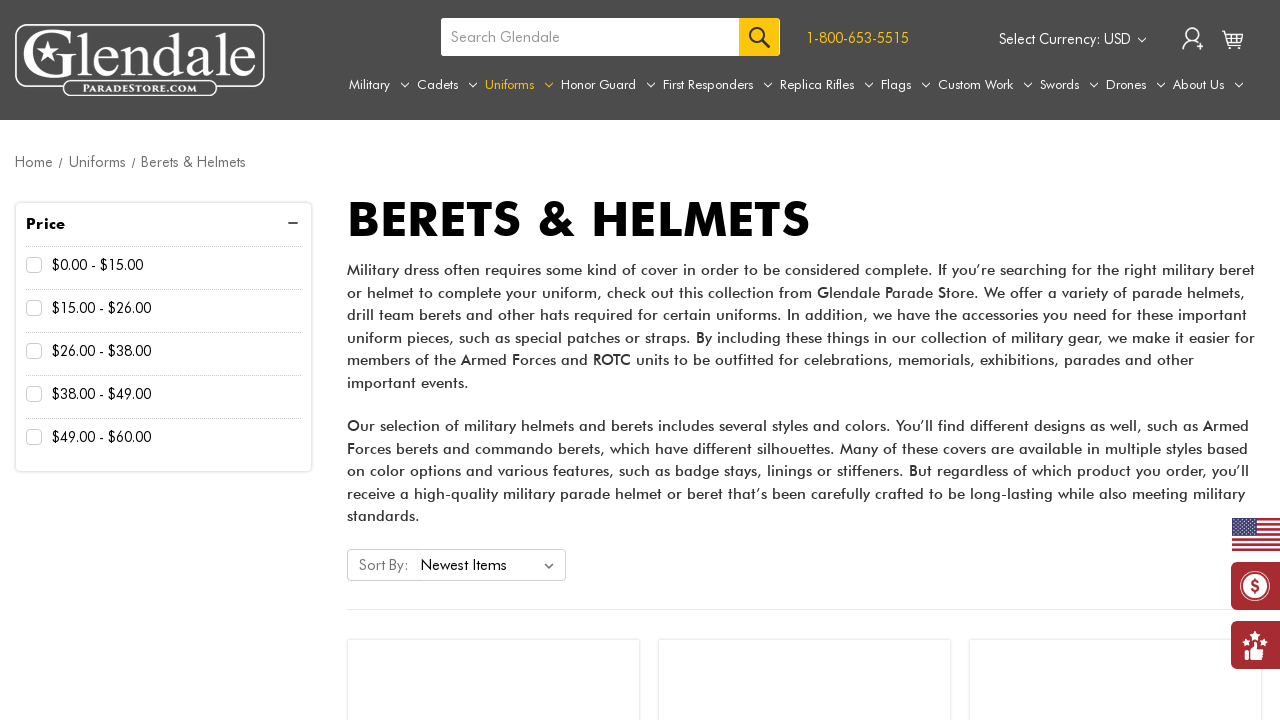

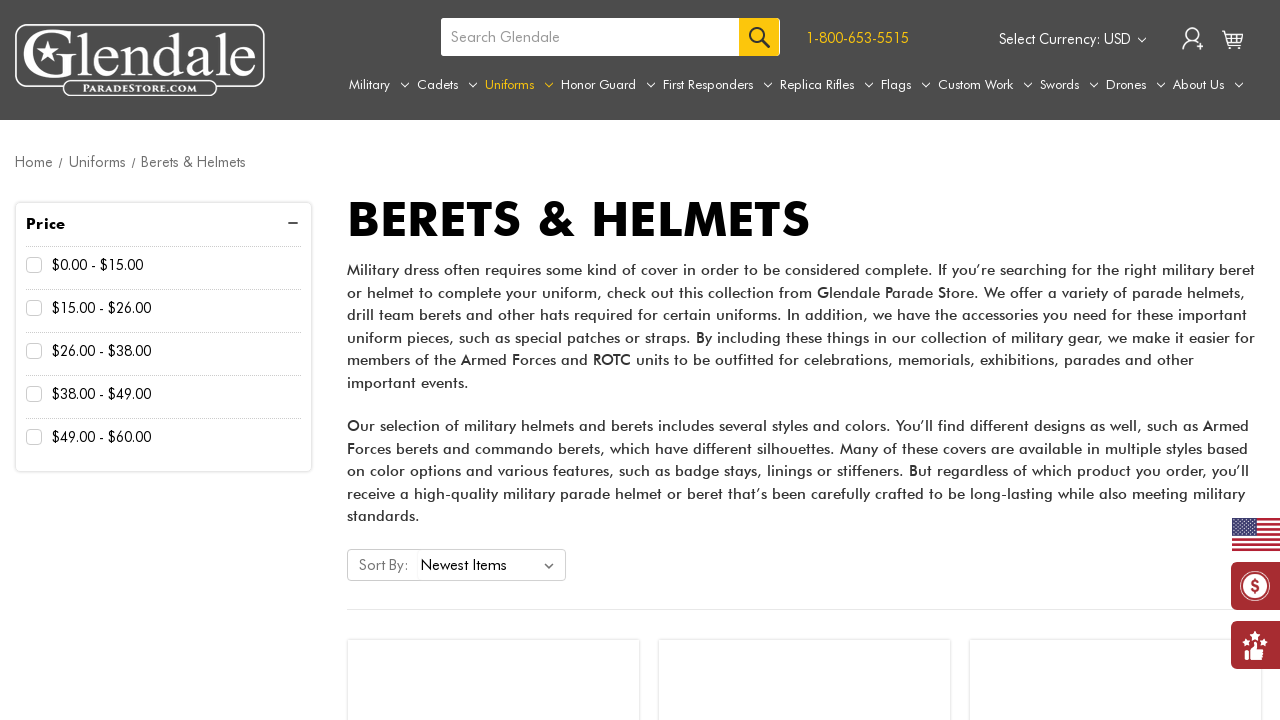